Solves a math problem by extracting a value from an element attribute, calculating the result, and submitting a form with the answer along with checkbox and radio button selections

Starting URL: http://suninjuly.github.io/get_attribute.html

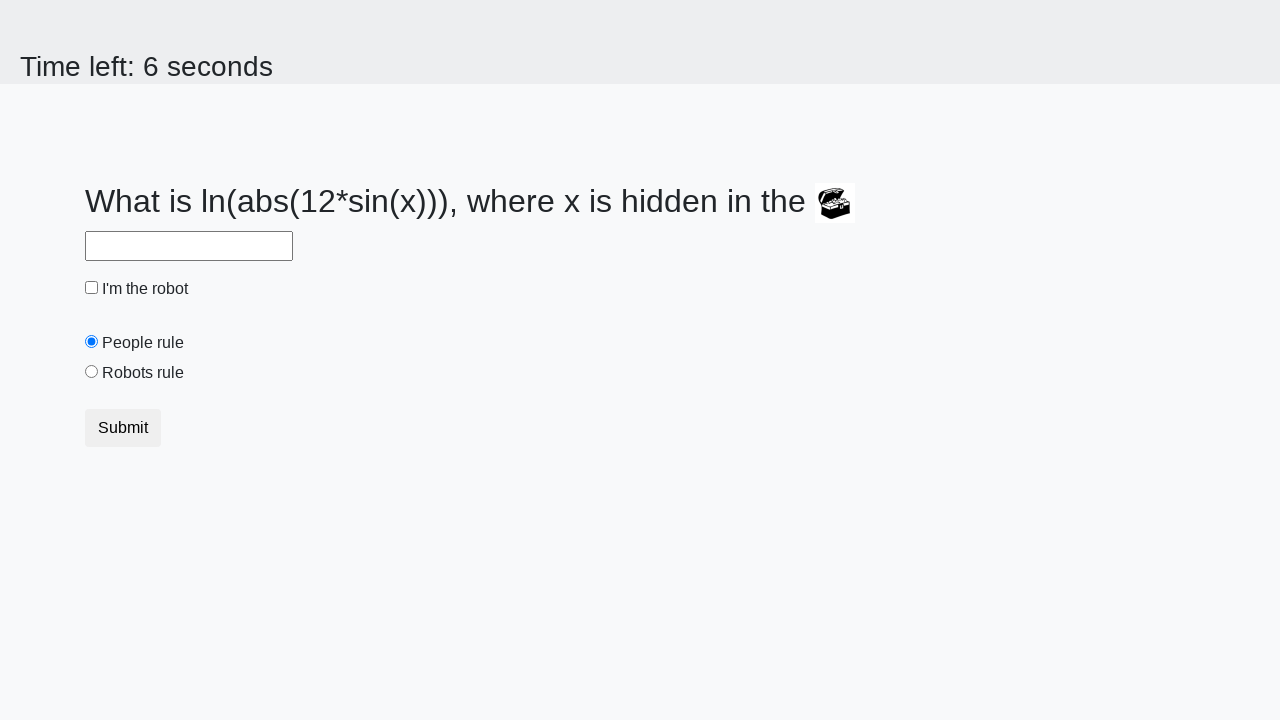

Located treasure element with id 'treasure'
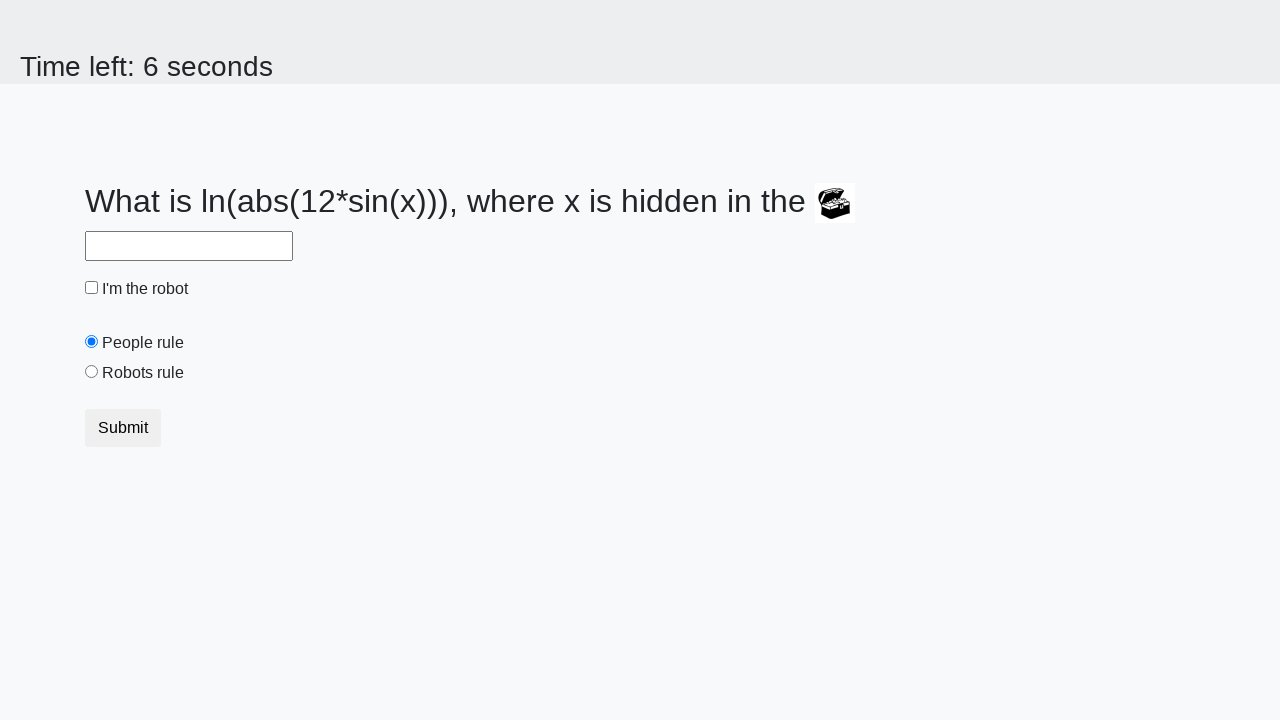

Extracted 'valuex' attribute from treasure element: 815
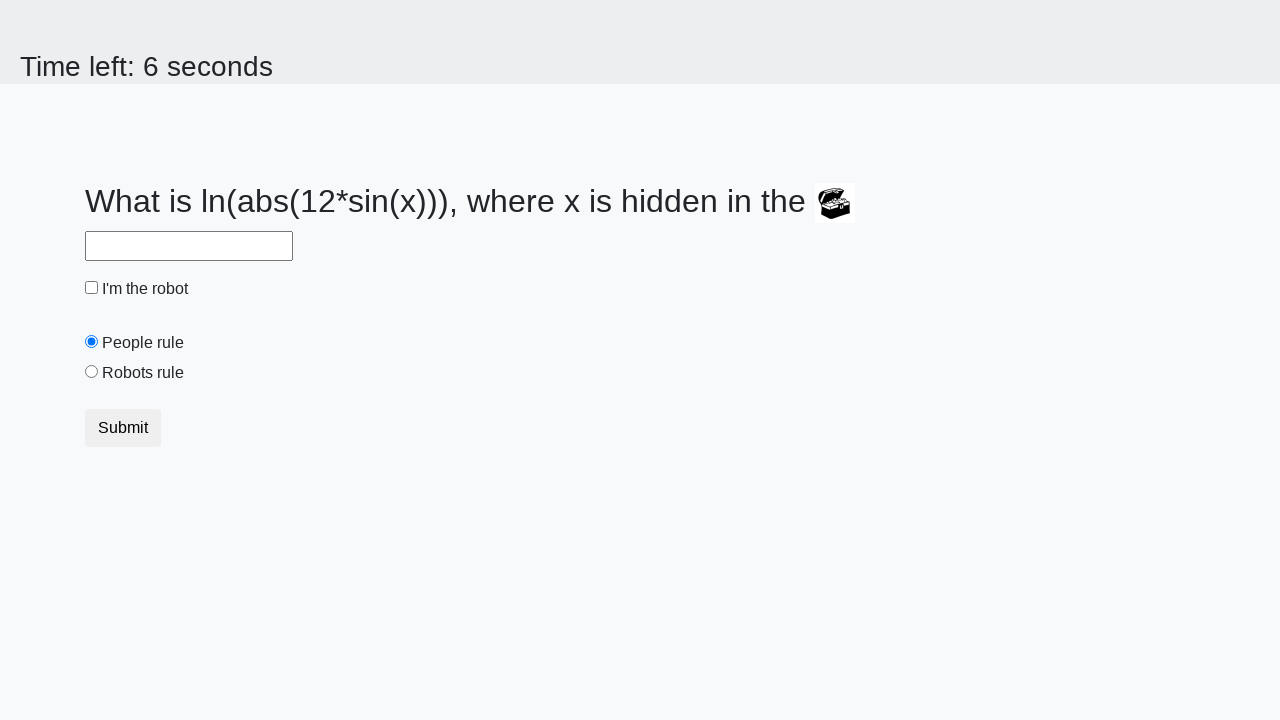

Calculated math result: 2.455014095006879
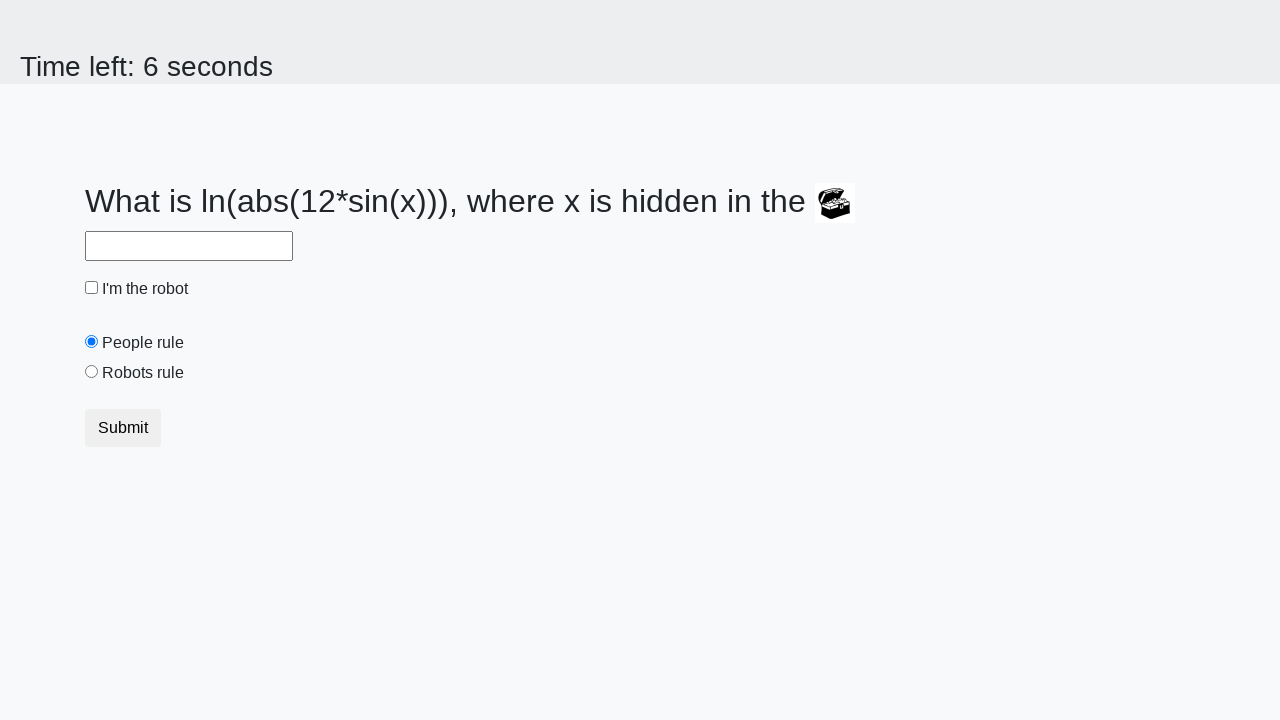

Filled answer field with calculated result: 2.455014095006879 on #answer
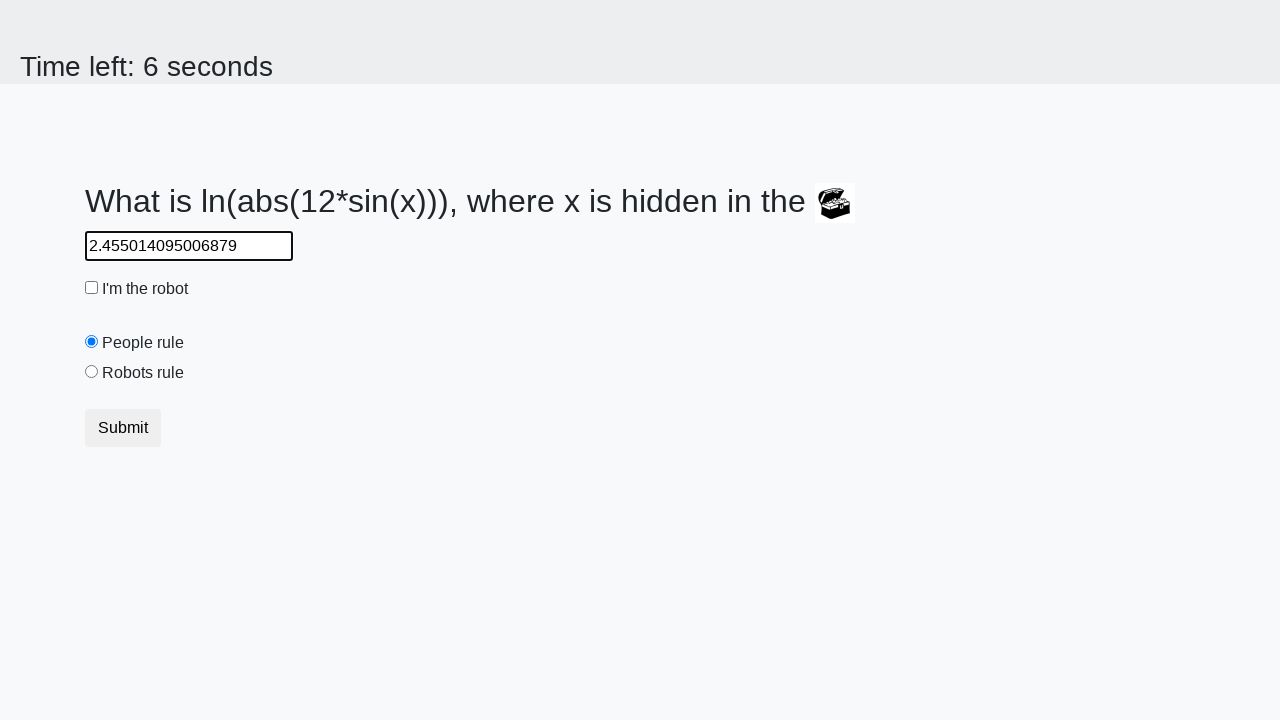

Clicked checkbox at (92, 288) on [type="checkbox"]
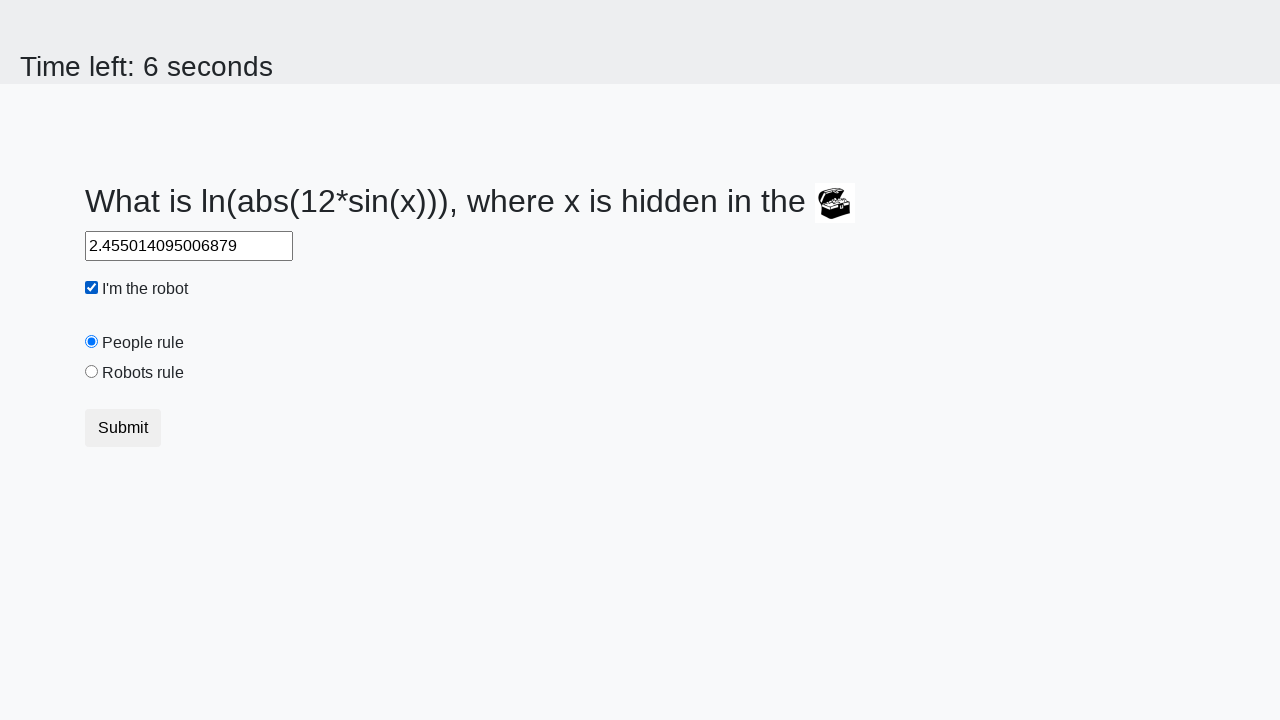

Selected 'robots' radio button at (92, 372) on [value="robots"]
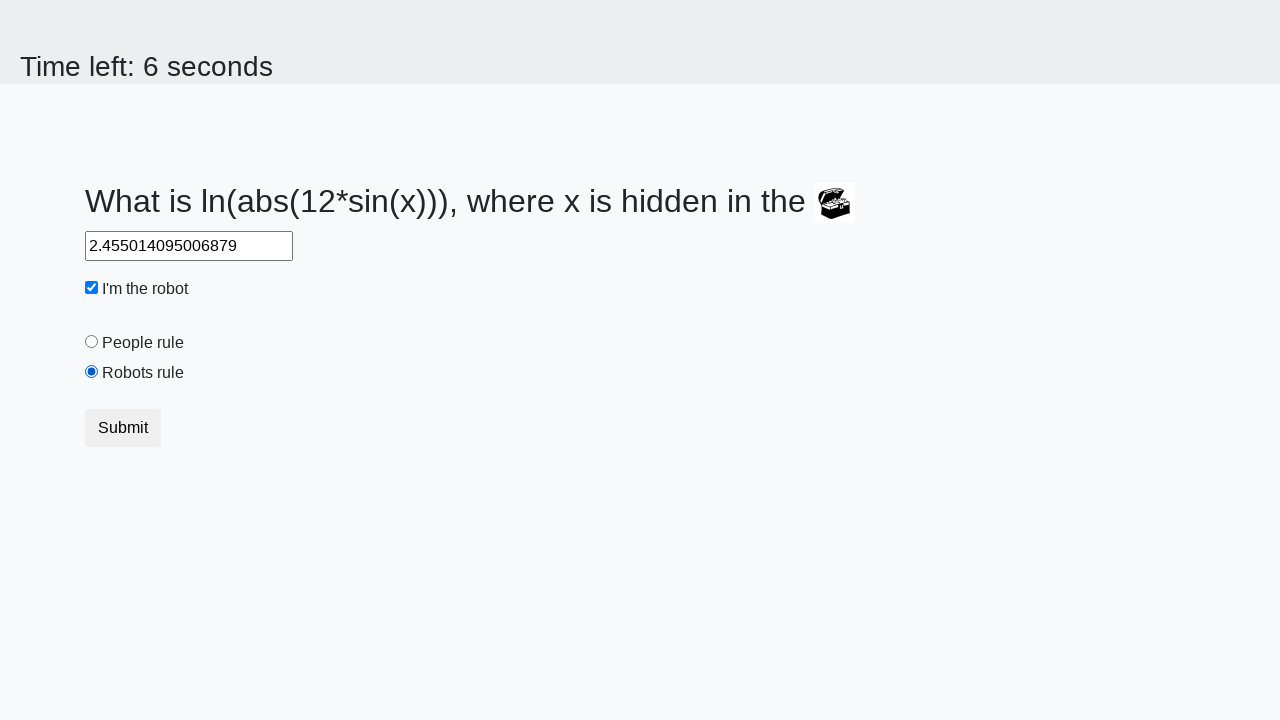

Clicked submit button to send form at (123, 428) on button.btn
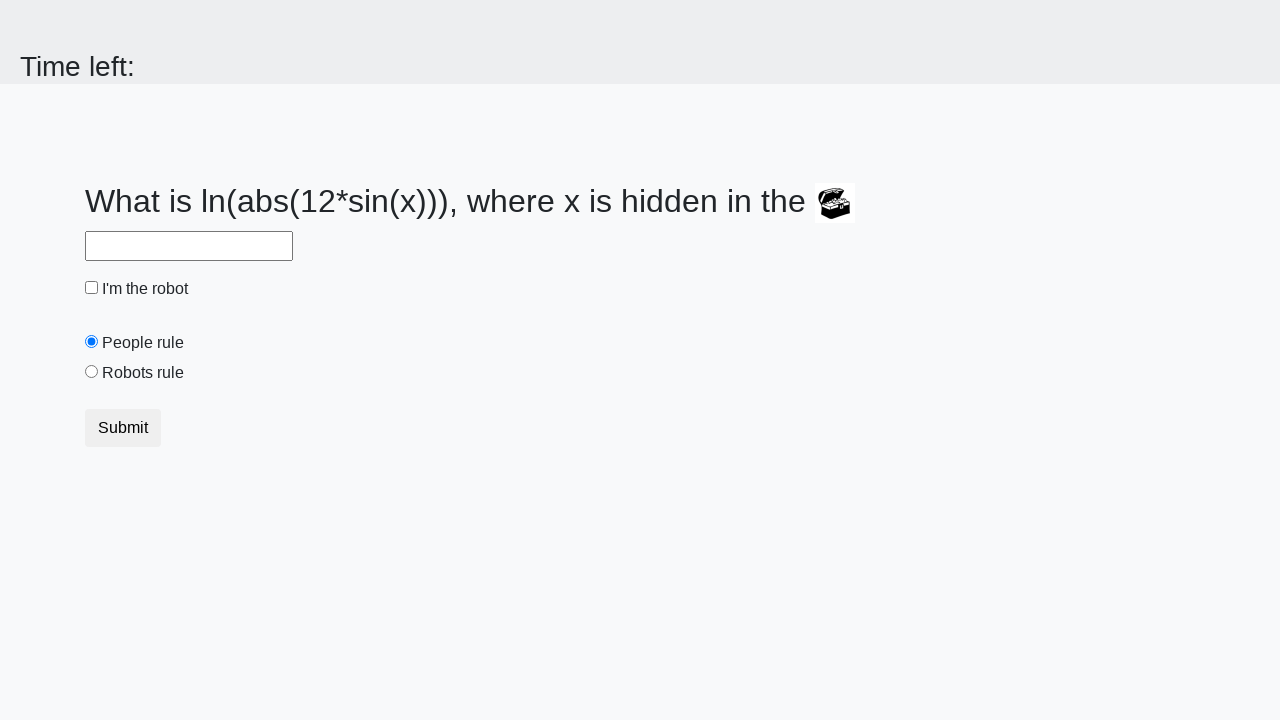

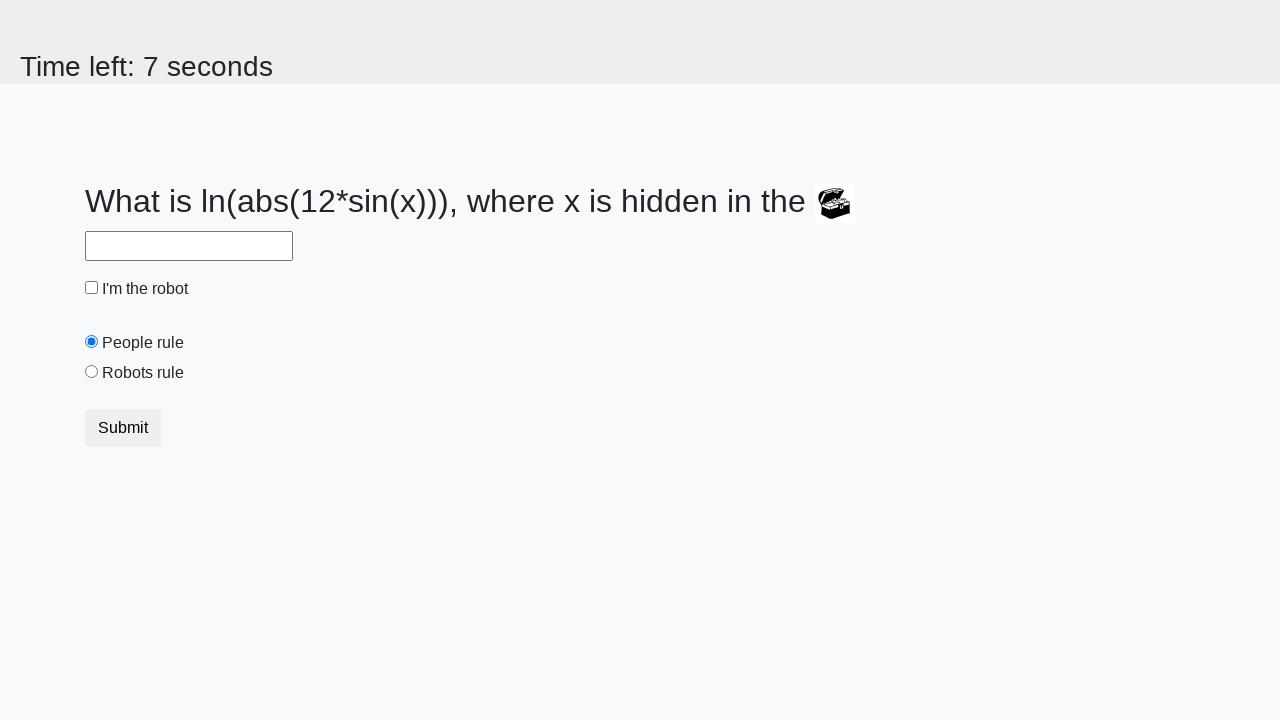